Tests Python.org search functionality by entering a search query and submitting

Starting URL: http://www.python.org

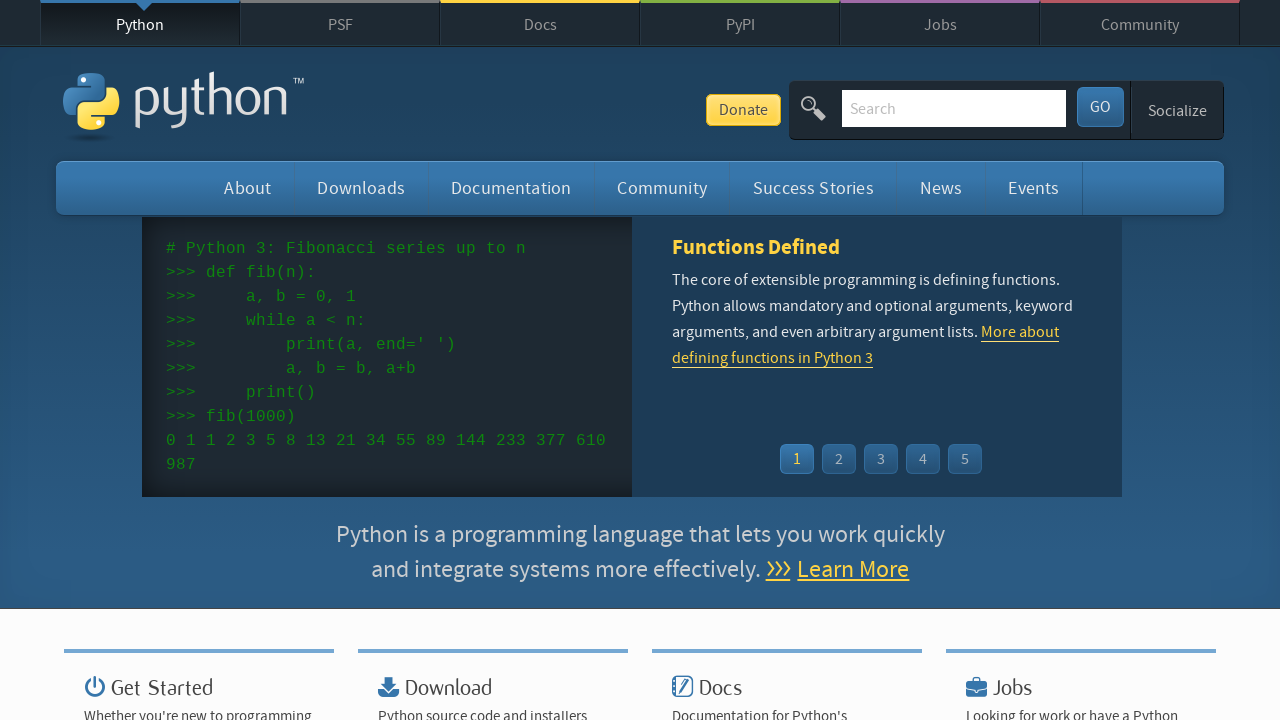

Filled search input field with 'abcd' on input[name='q']
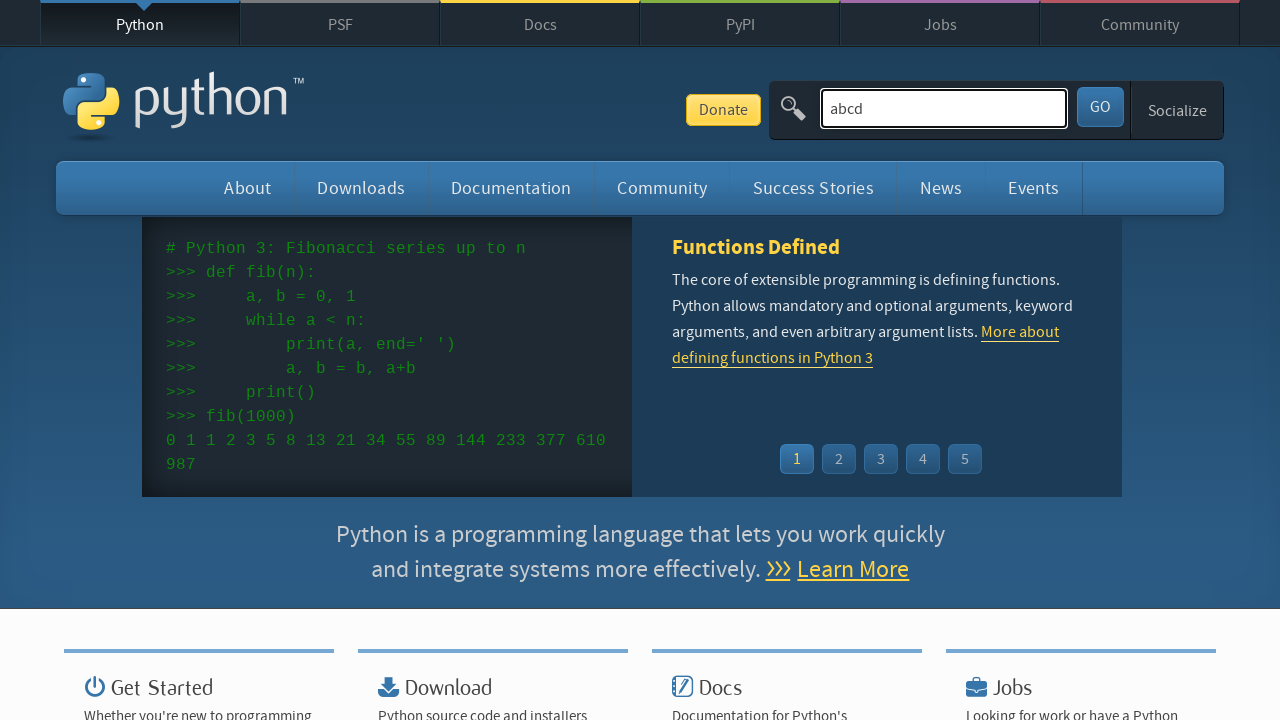

Pressed Enter to submit search query on input[name='q']
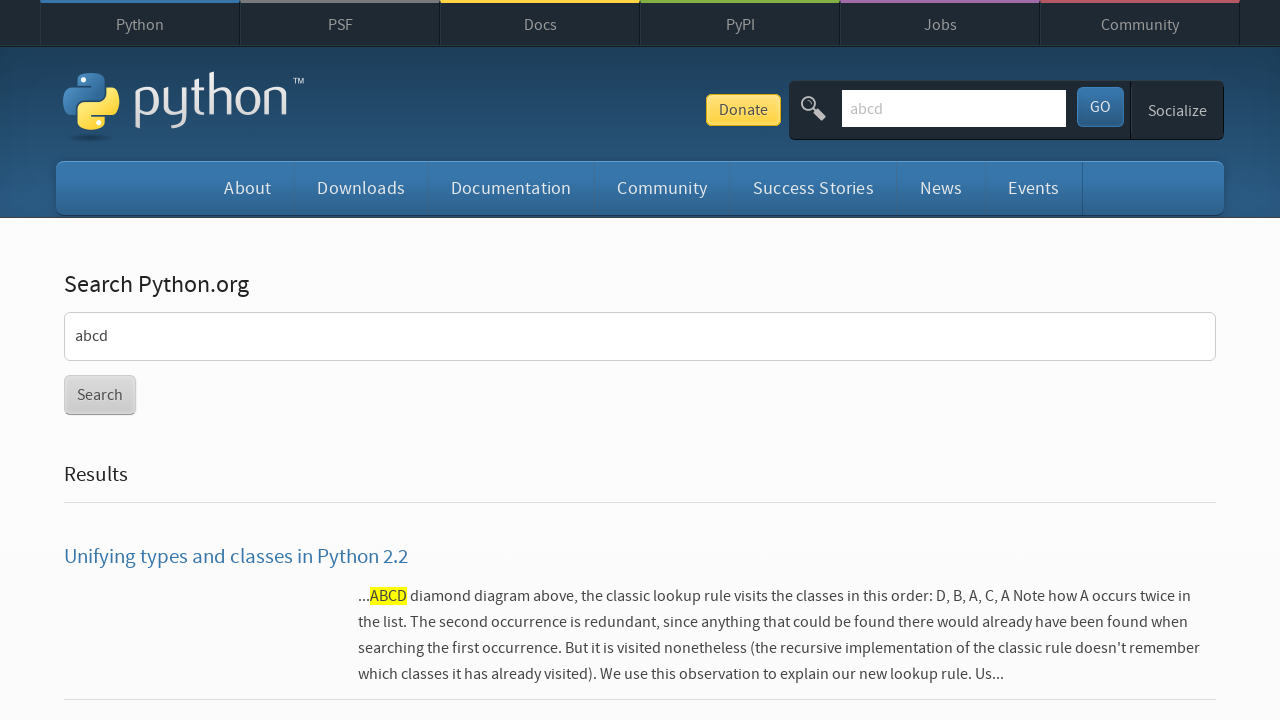

Search results page loaded successfully
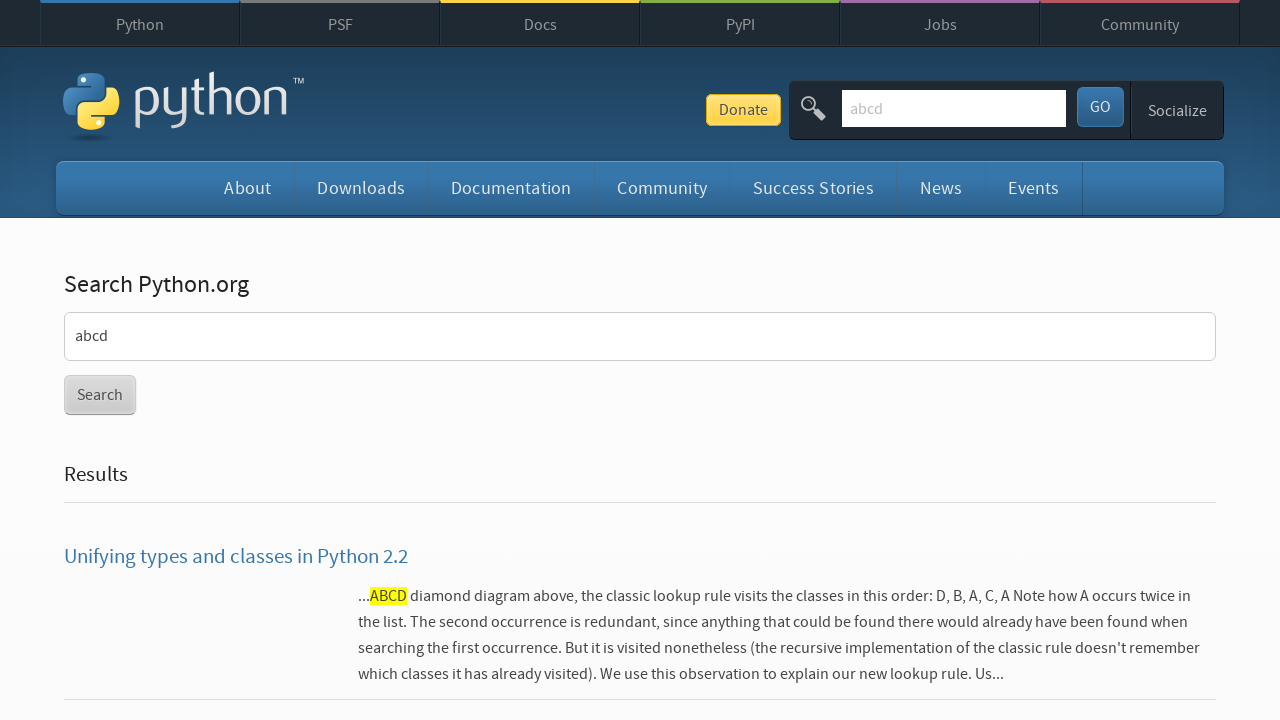

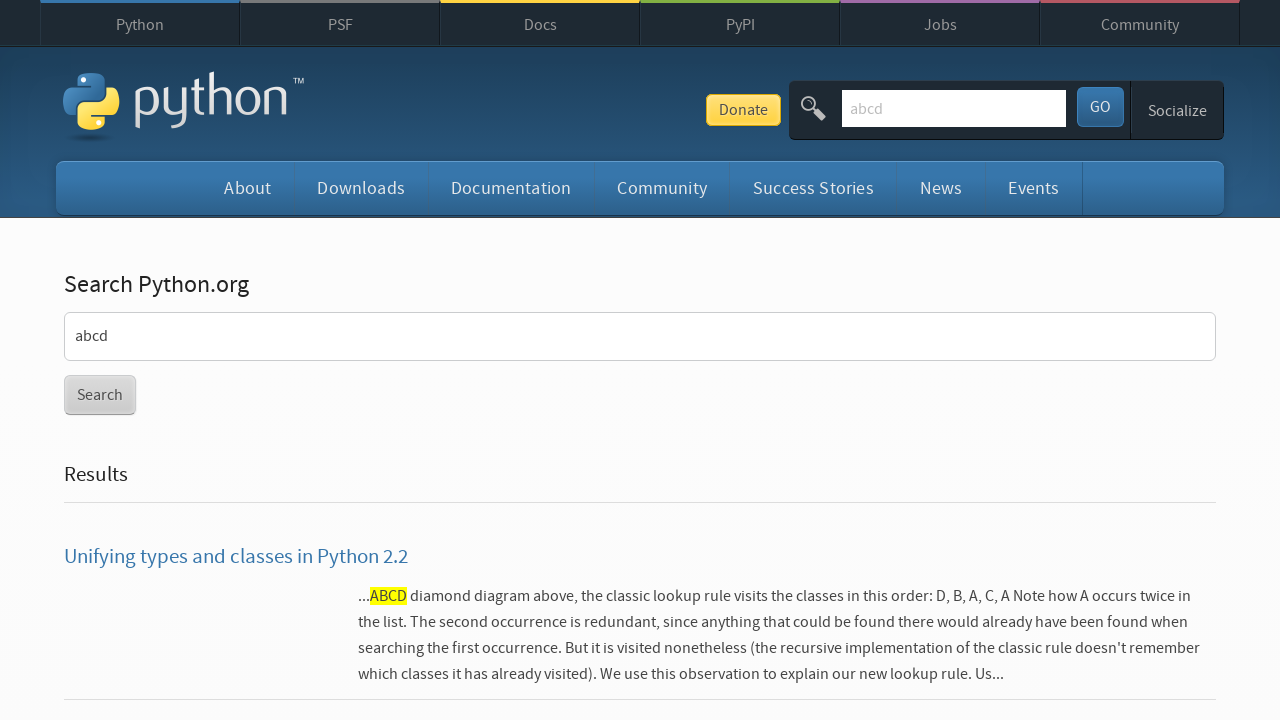